Tests multi-select dropdown functionality by switching to an iframe, selecting multiple car options using Ctrl+click, and then deselecting one option.

Starting URL: https://www.w3schools.com/tags/tryit.asp?filename=tryhtml_select_multiple

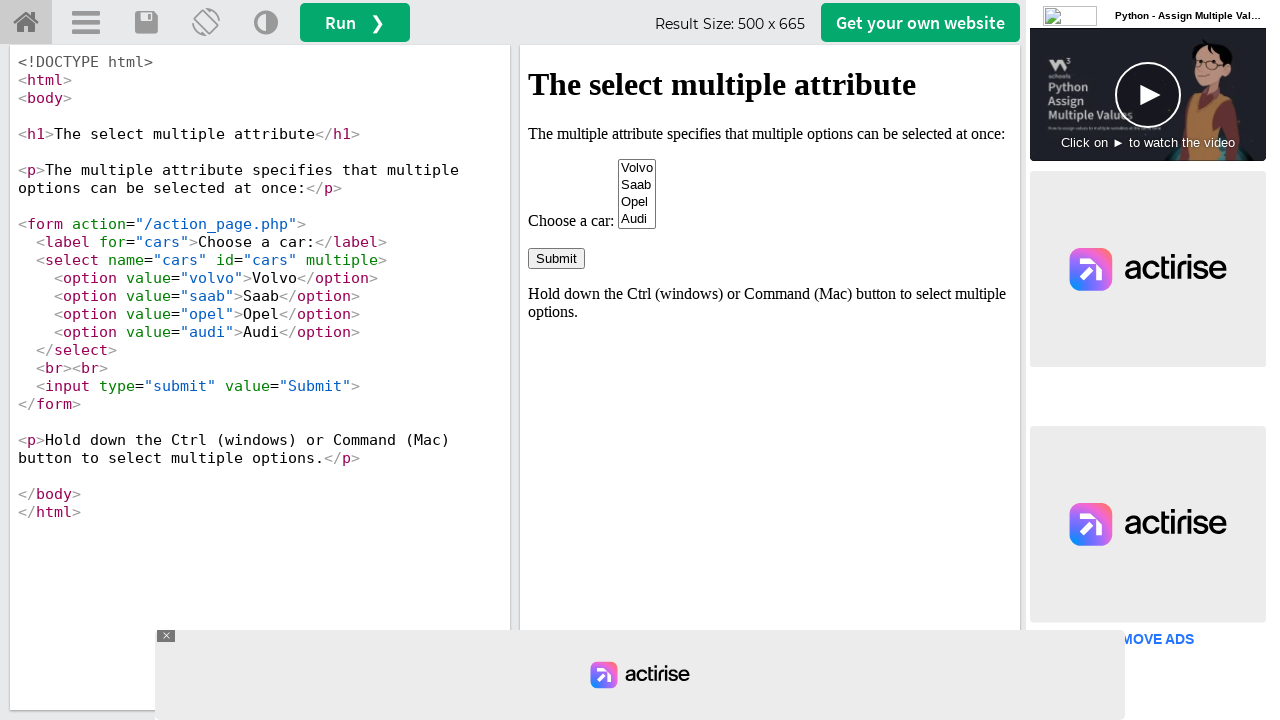

Waited for iframe#iframeResult to load
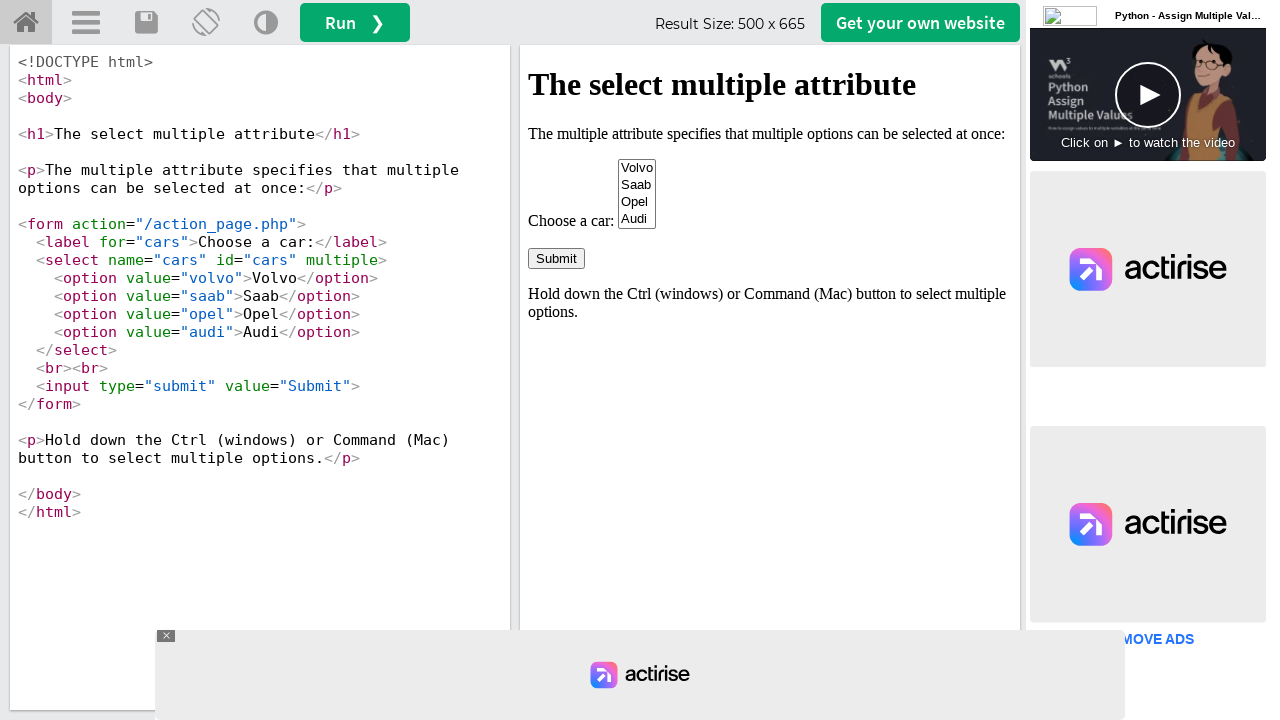

Located iframe#iframeResult for frame switching
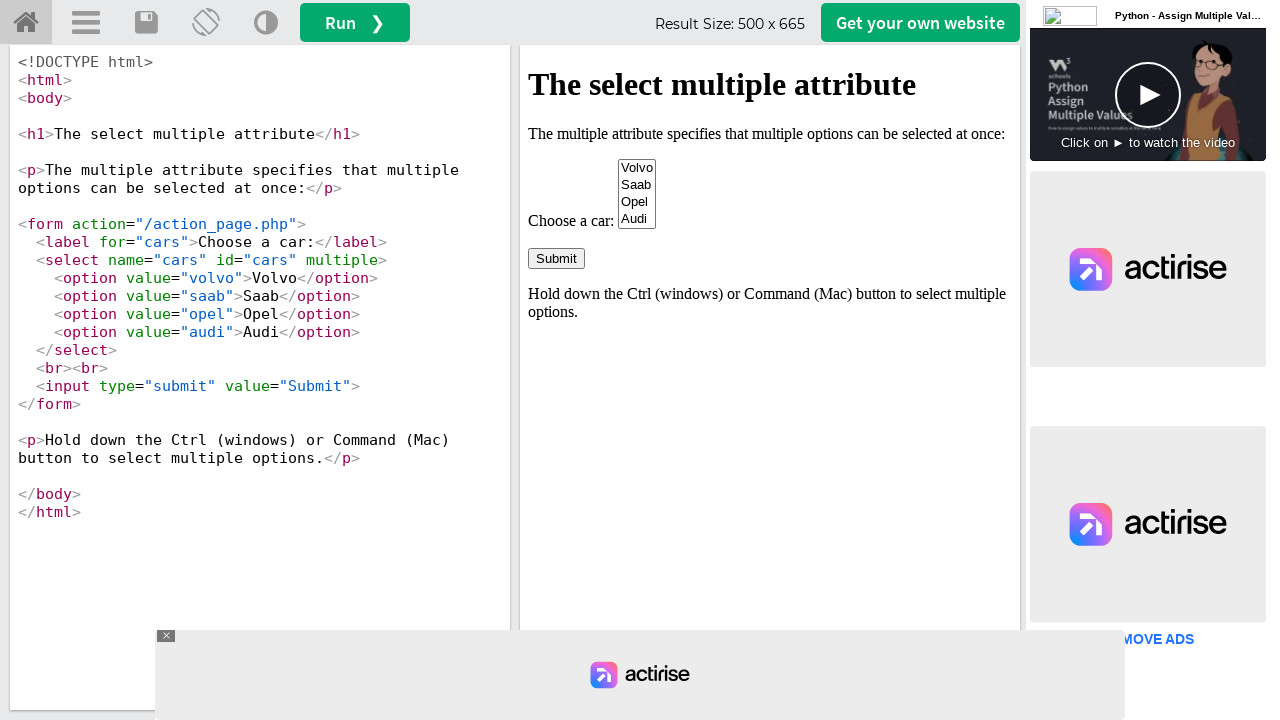

Waited for multi-select element with name='cars' to be available
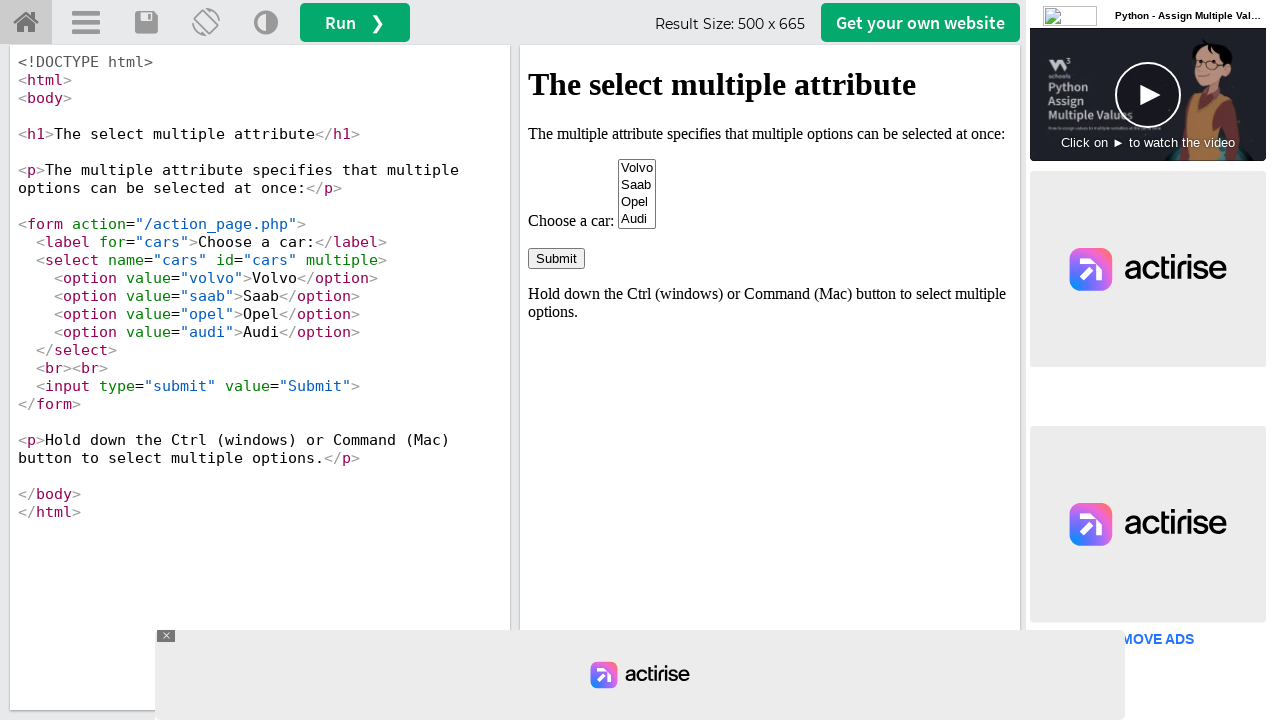

Ctrl+clicked 'Opel' option to select it at (637, 202) on #iframeResult >> internal:control=enter-frame >> select[name='cars'] option[valu
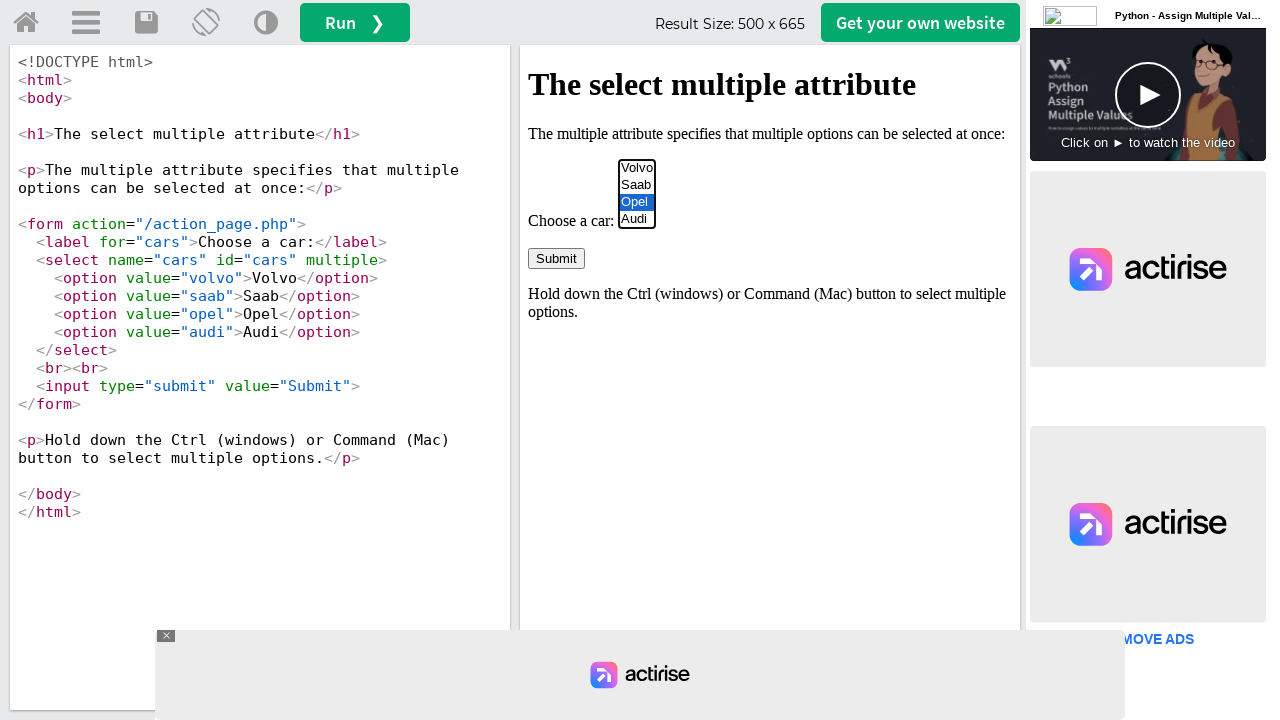

Ctrl+clicked 'Audi' option to select it at (637, 219) on #iframeResult >> internal:control=enter-frame >> select[name='cars'] option[valu
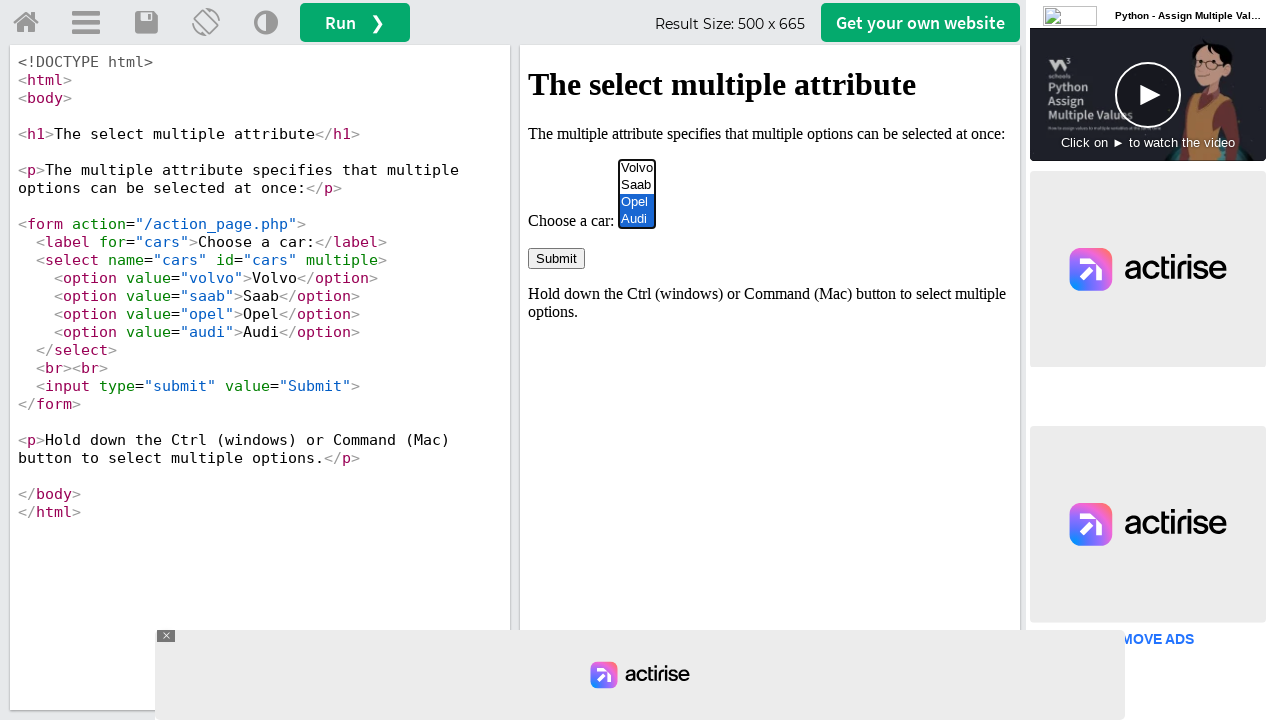

Ctrl+clicked 'Audi' option again to deselect it at (637, 219) on #iframeResult >> internal:control=enter-frame >> select[name='cars'] option[valu
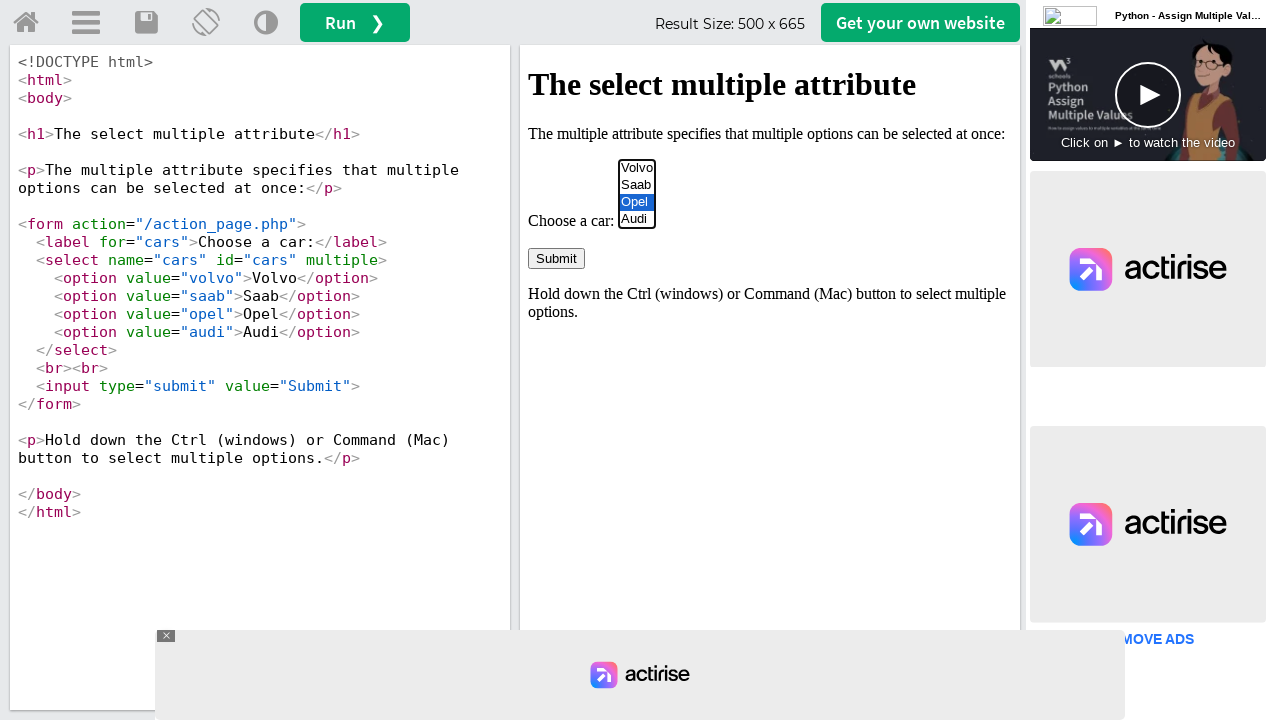

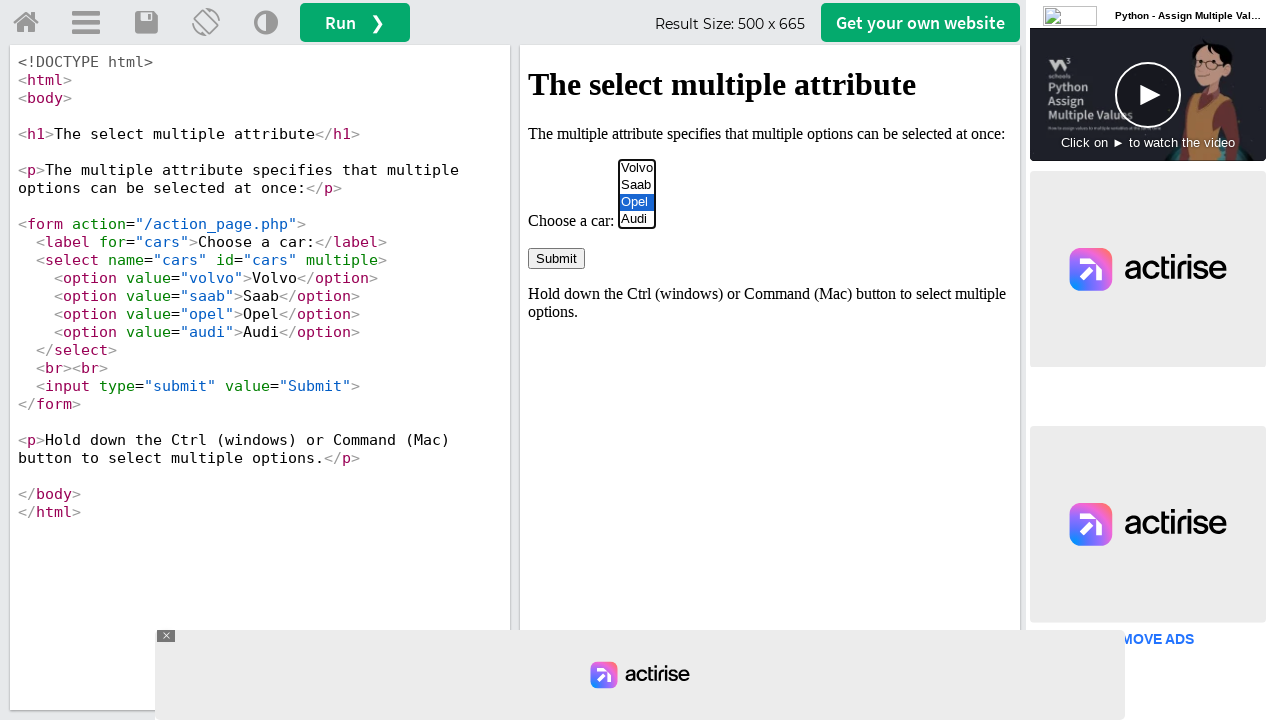